Tests the notification message functionality by clicking a link that triggers notification messages and verifying the notification elements appear.

Starting URL: http://the-internet.herokuapp.com/notification_message_rendered

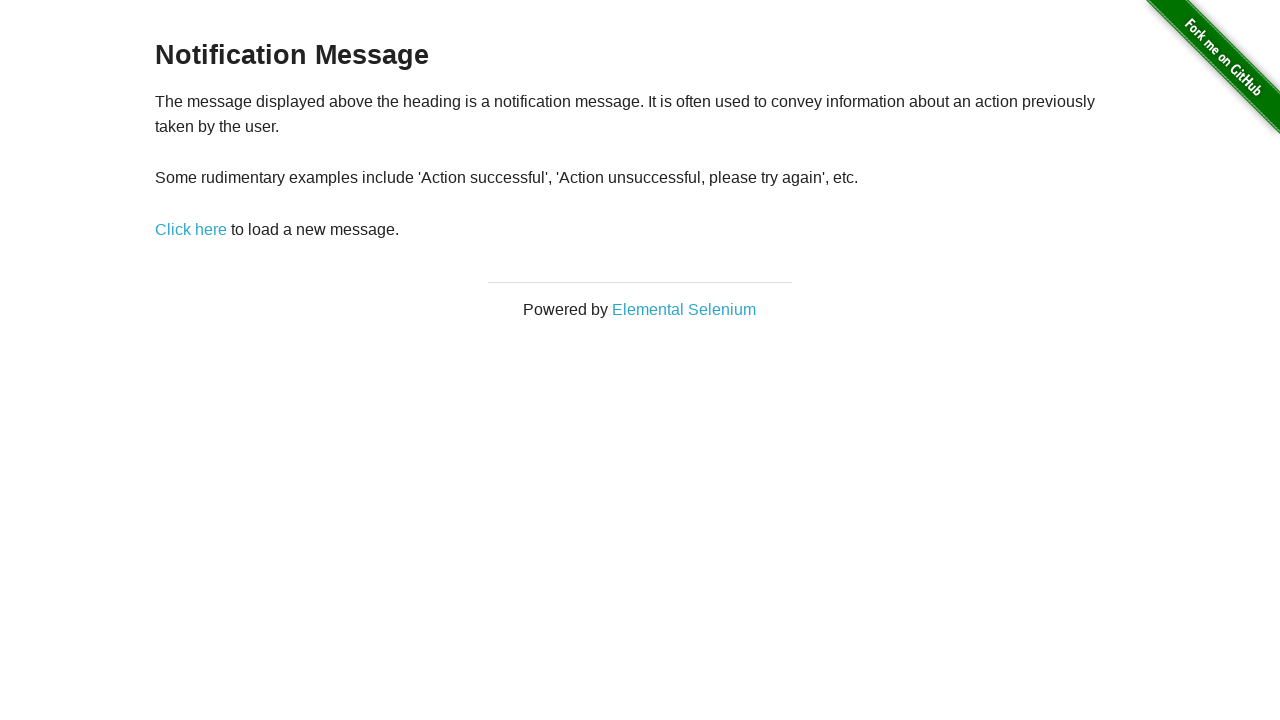

Clicked 'Click here' link to trigger notification message at (191, 229) on text=Click here
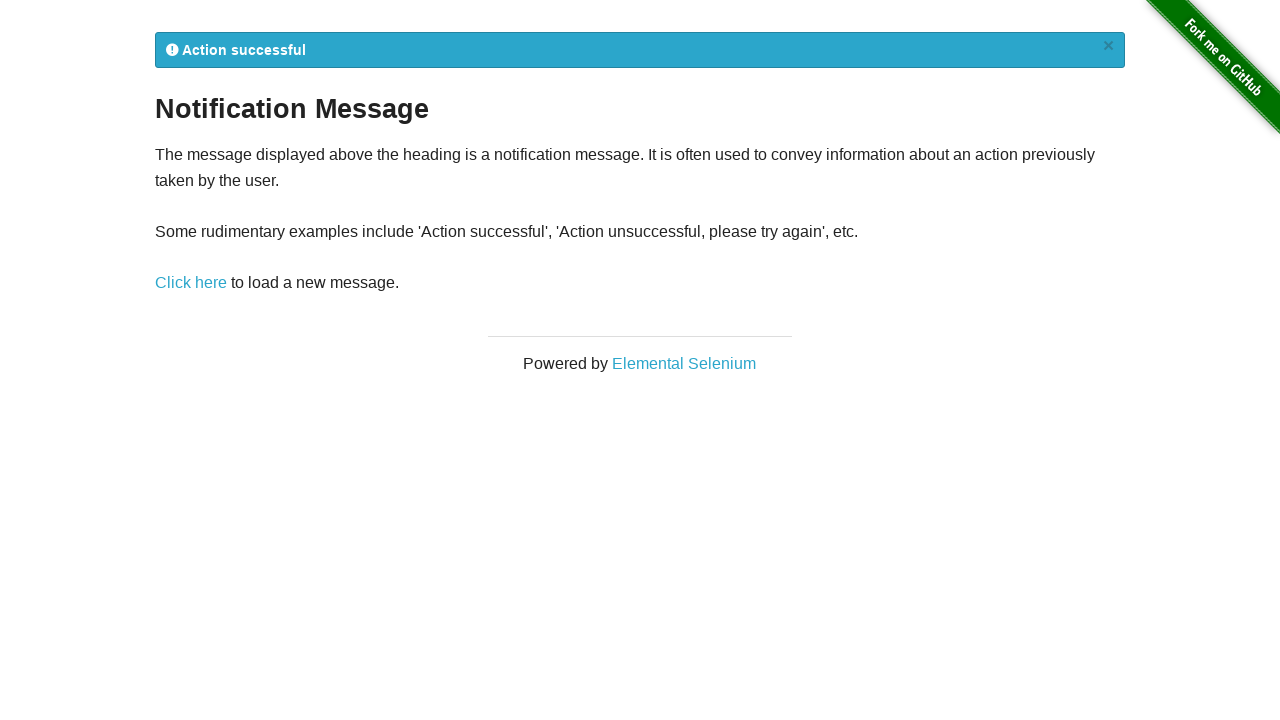

Notification message element appeared
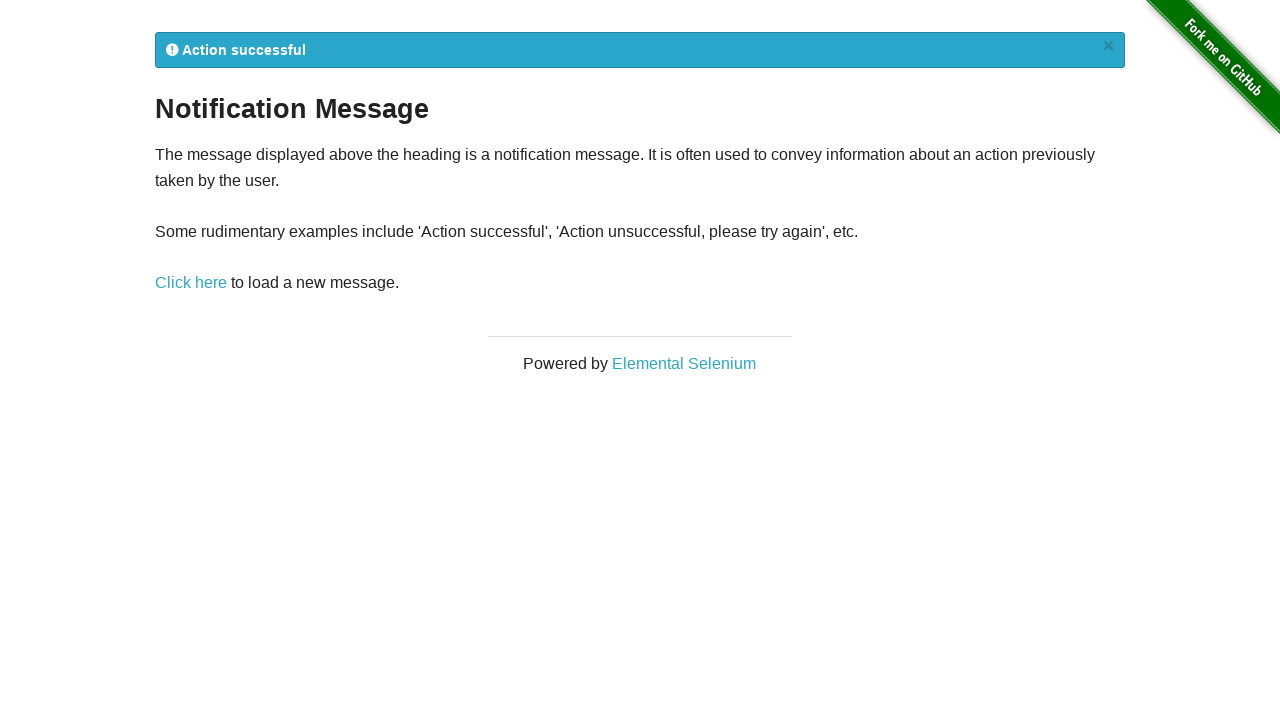

Clicked 'Click here' link again to trigger another notification message at (191, 283) on text=Click here
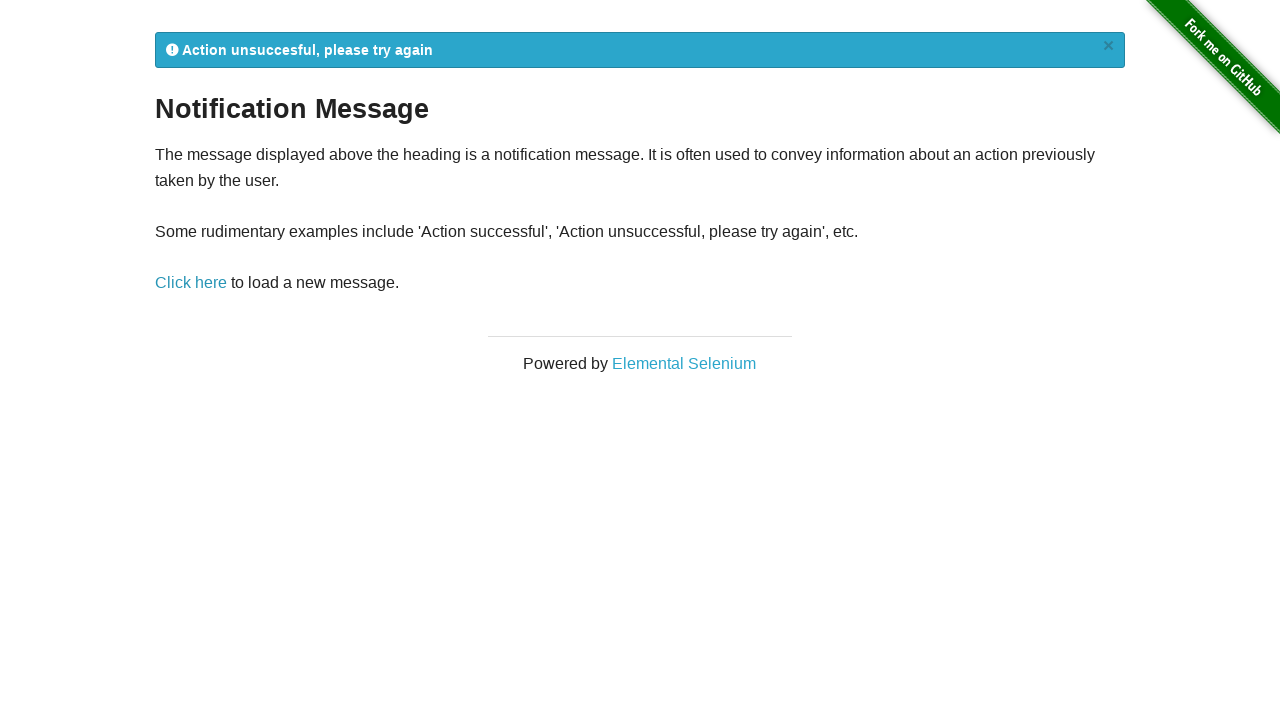

Notification message element appeared again
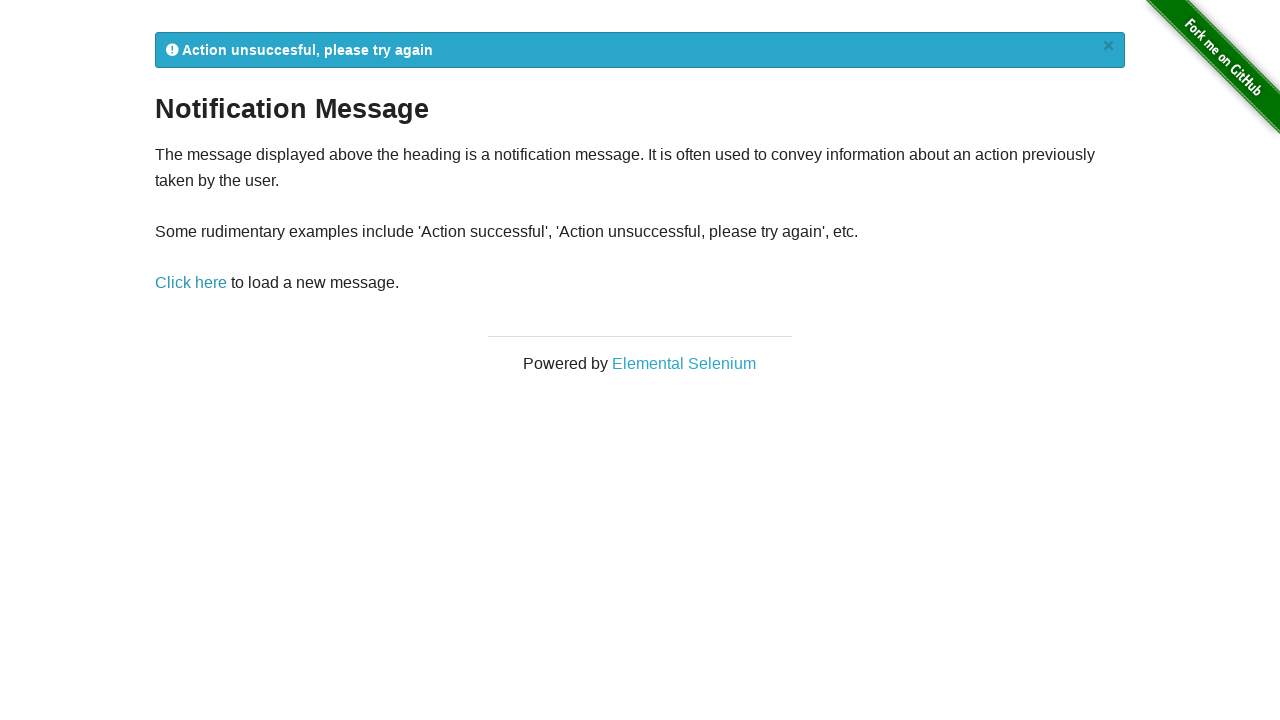

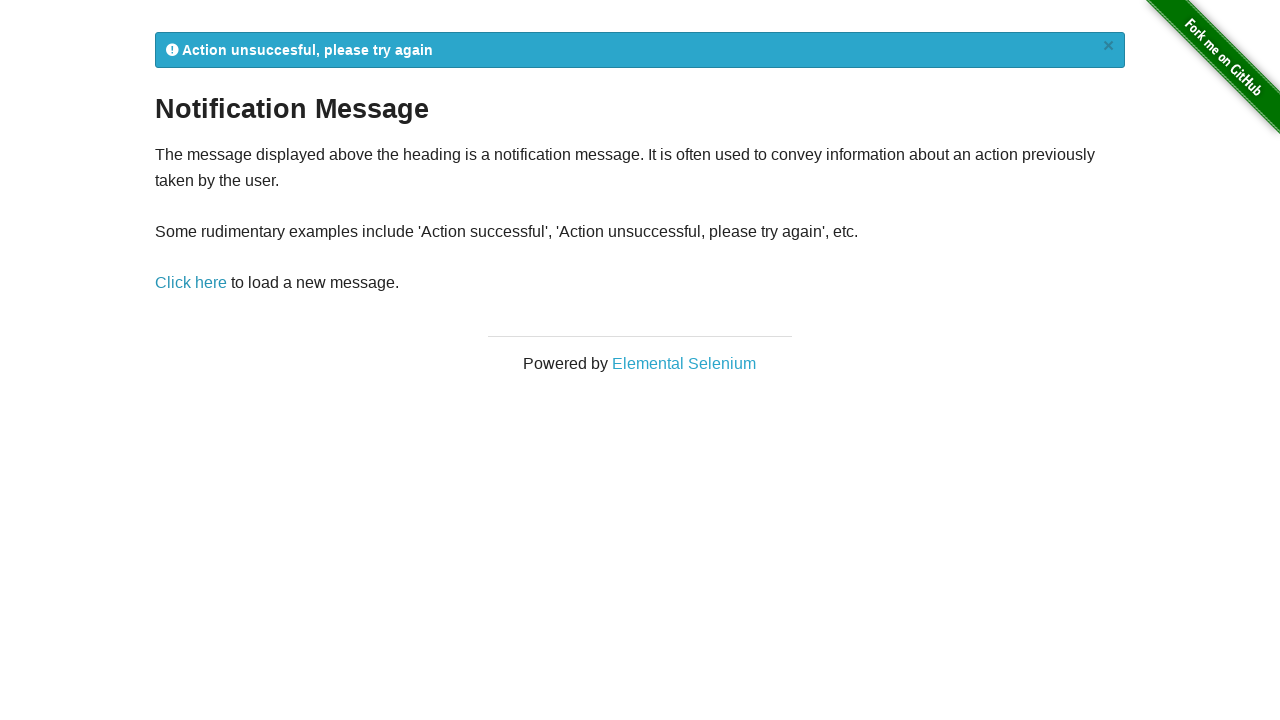